Tests browser navigation functionality by navigating to a page and then using back, forward, and refresh navigation commands

Starting URL: https://app.vwo.com/#/login

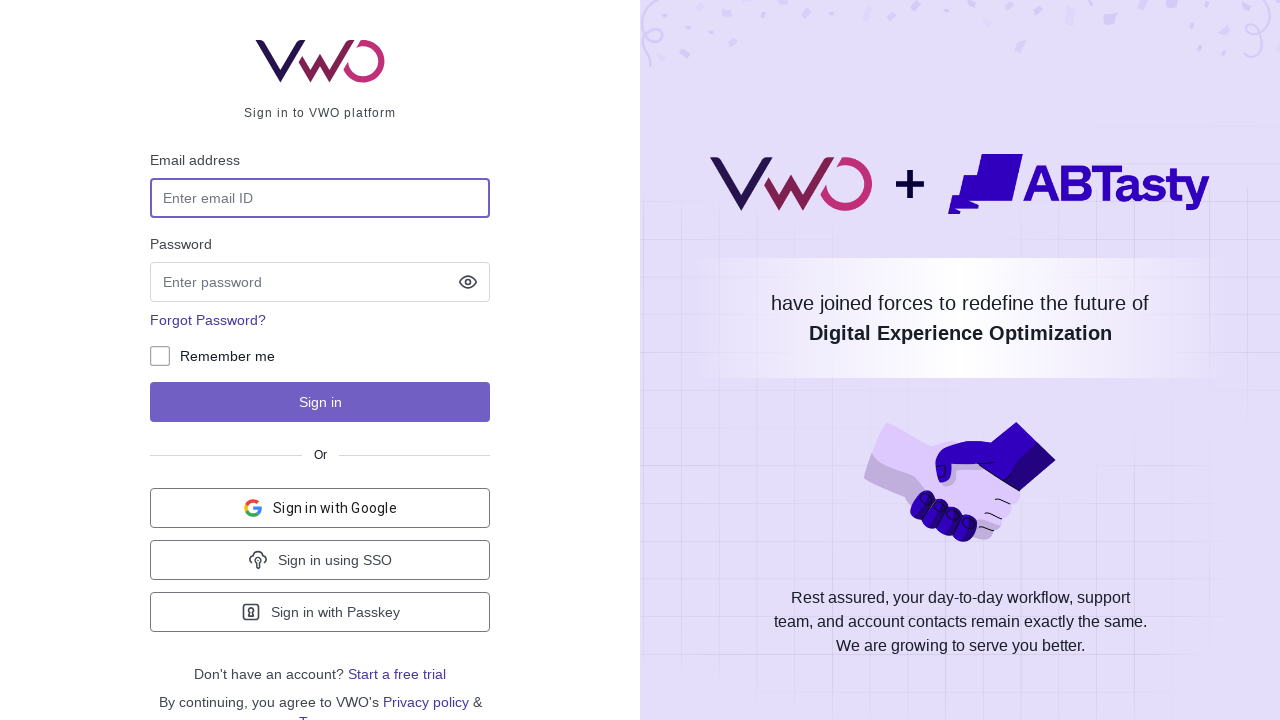

Navigated back from login page
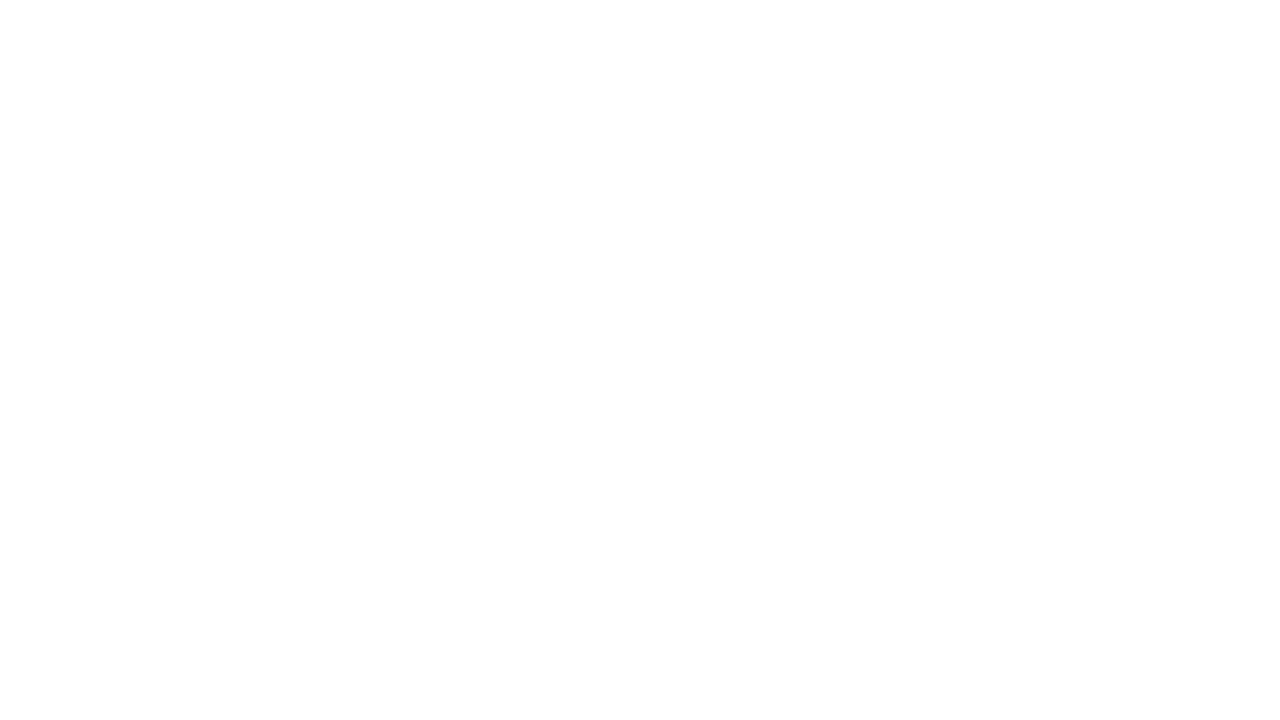

Waited 1 second for back navigation to complete
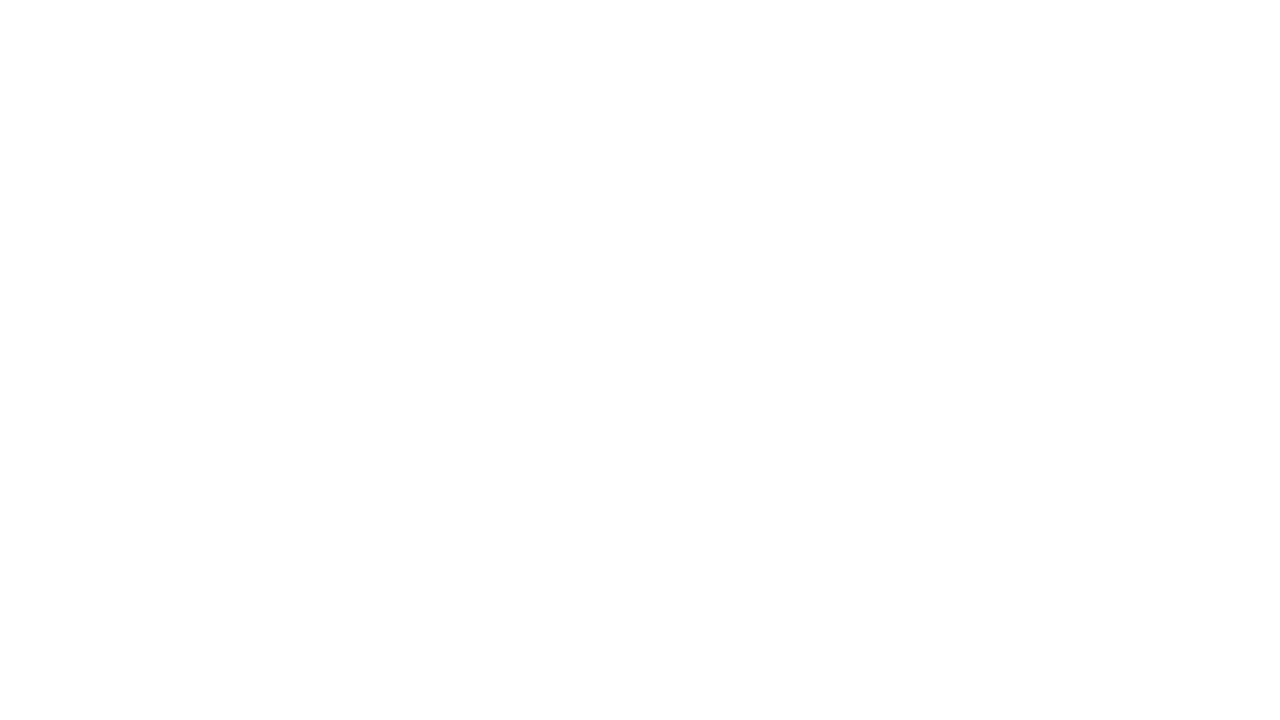

Navigated forward to return to login page
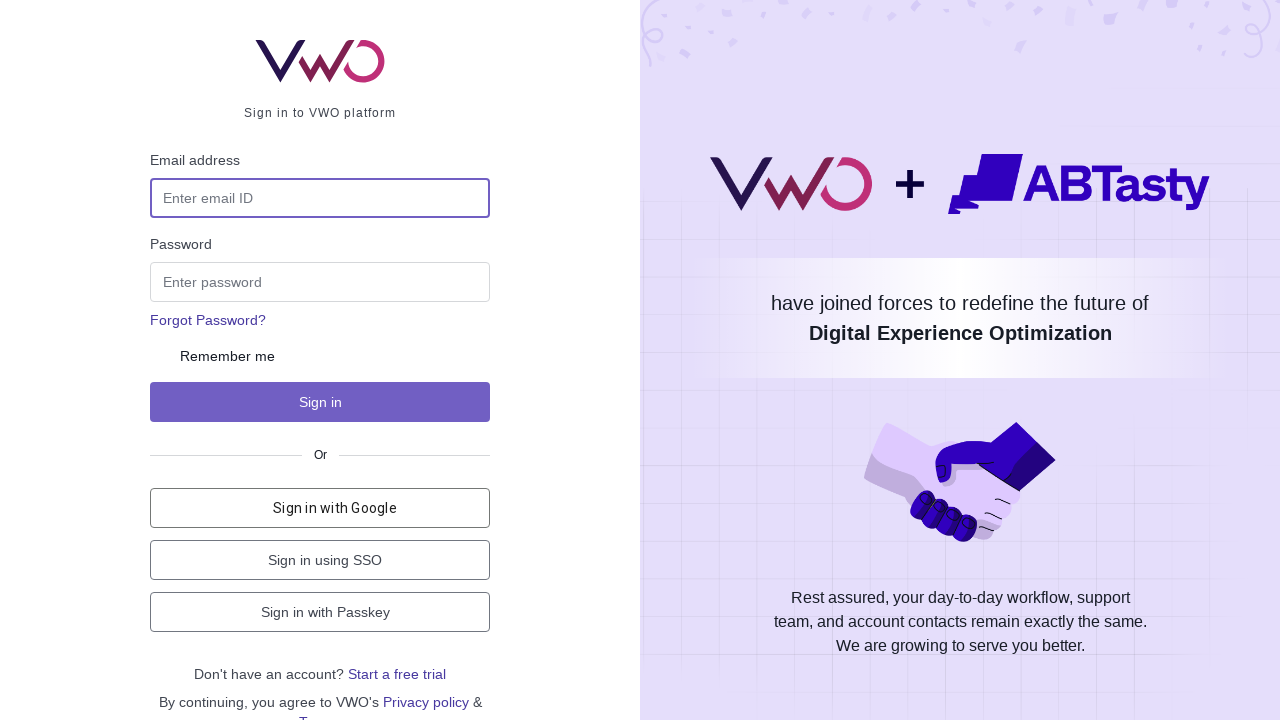

Waited 1 second for forward navigation to complete
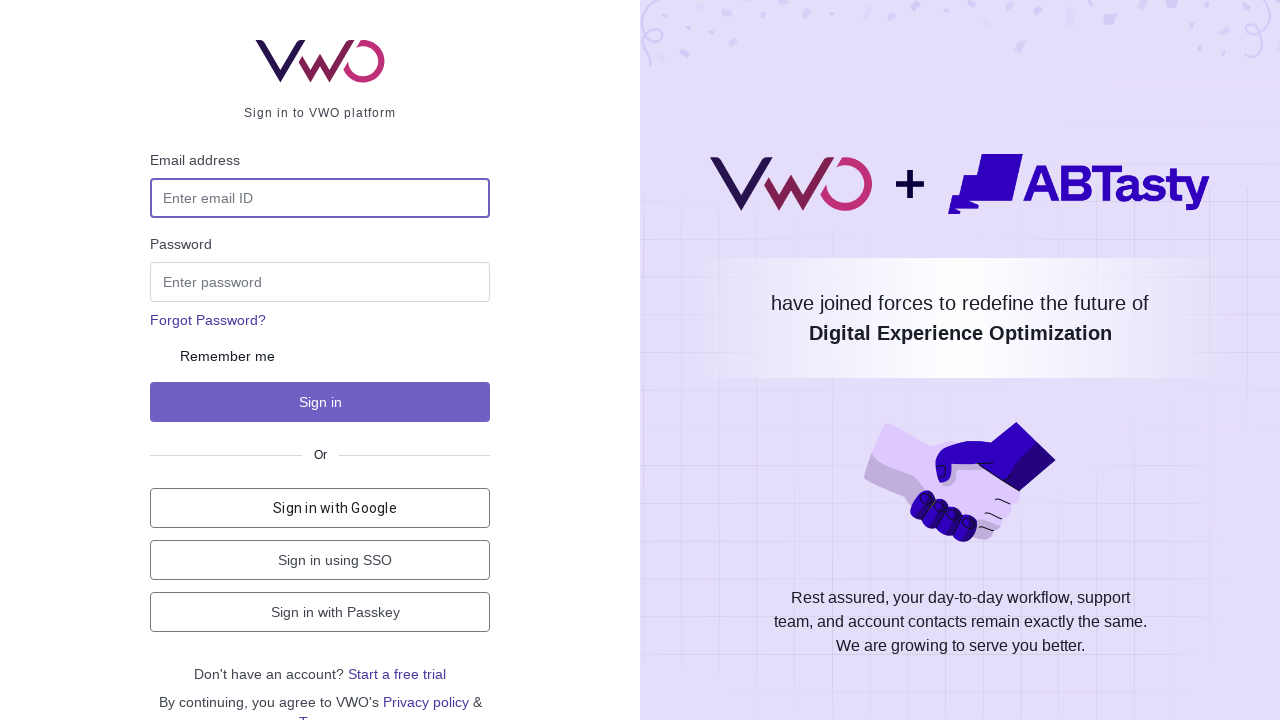

Refreshed the current page
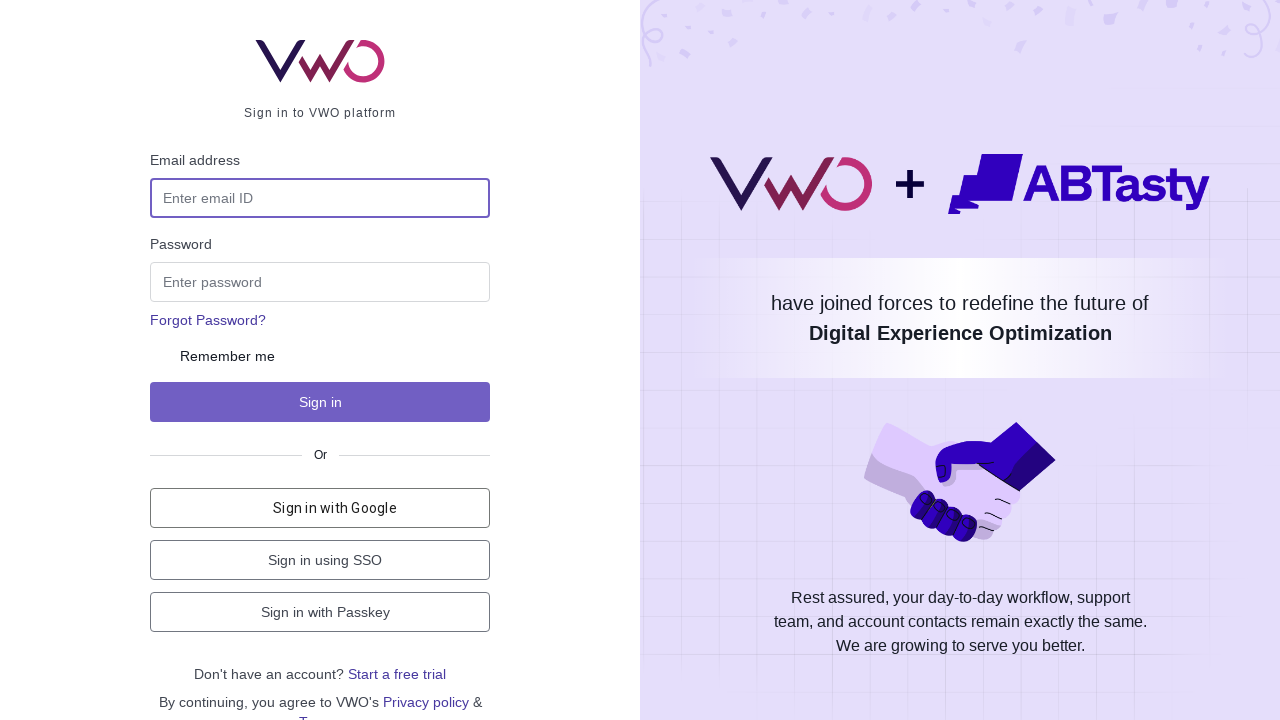

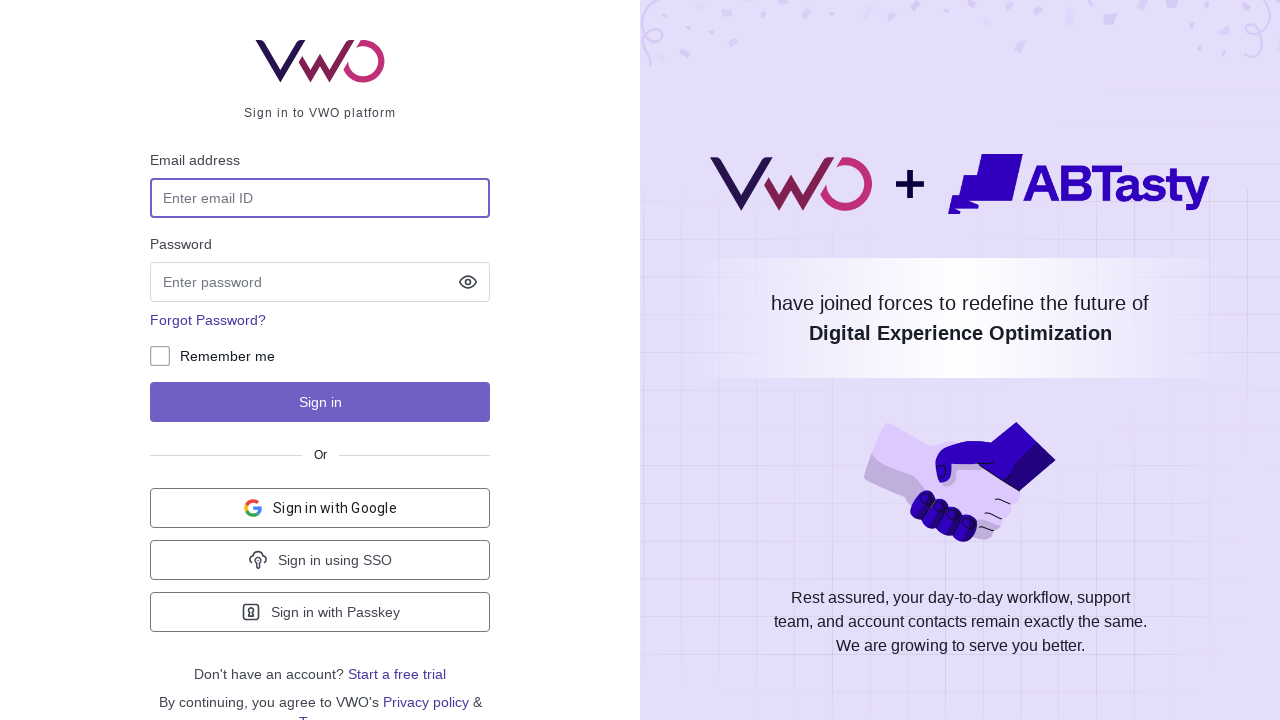